Sets localStorage with test data, refreshes the page, and verifies that the registered people are displayed in the list

Starting URL: https://tc-1-final-parte1.vercel.app/tabelaCadastro.html

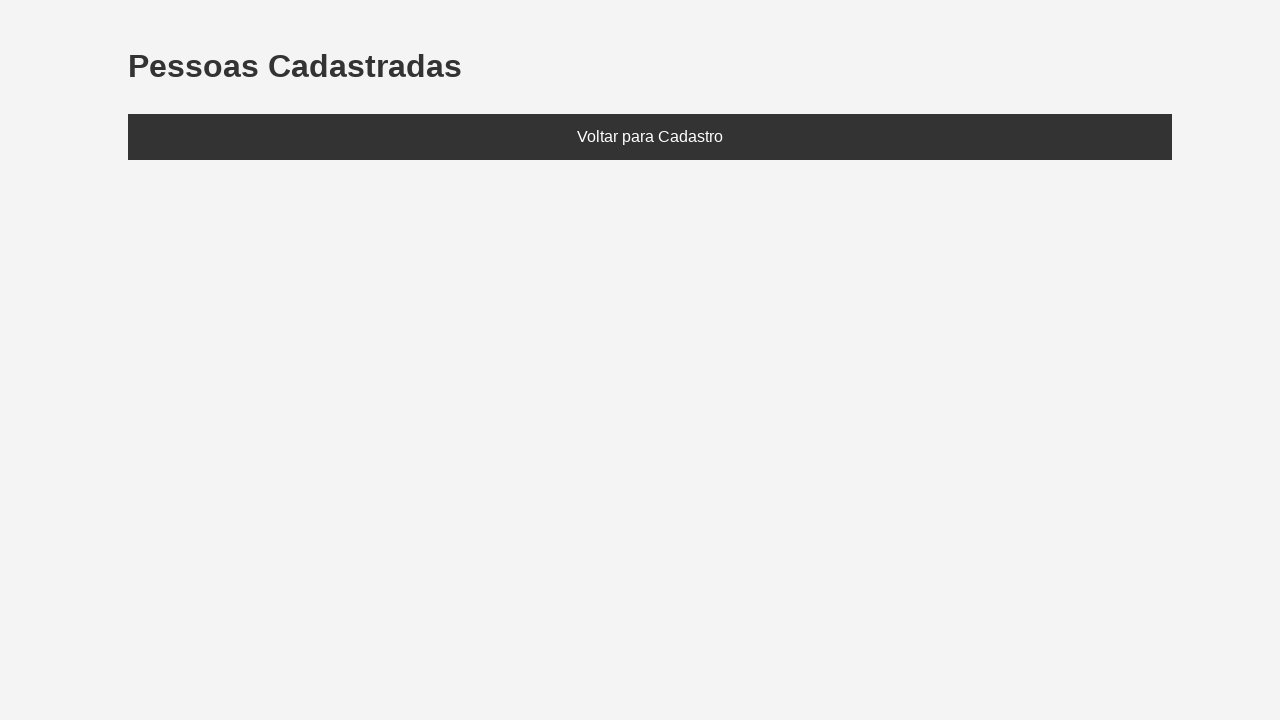

Navigated to tabelaCadastro.html page
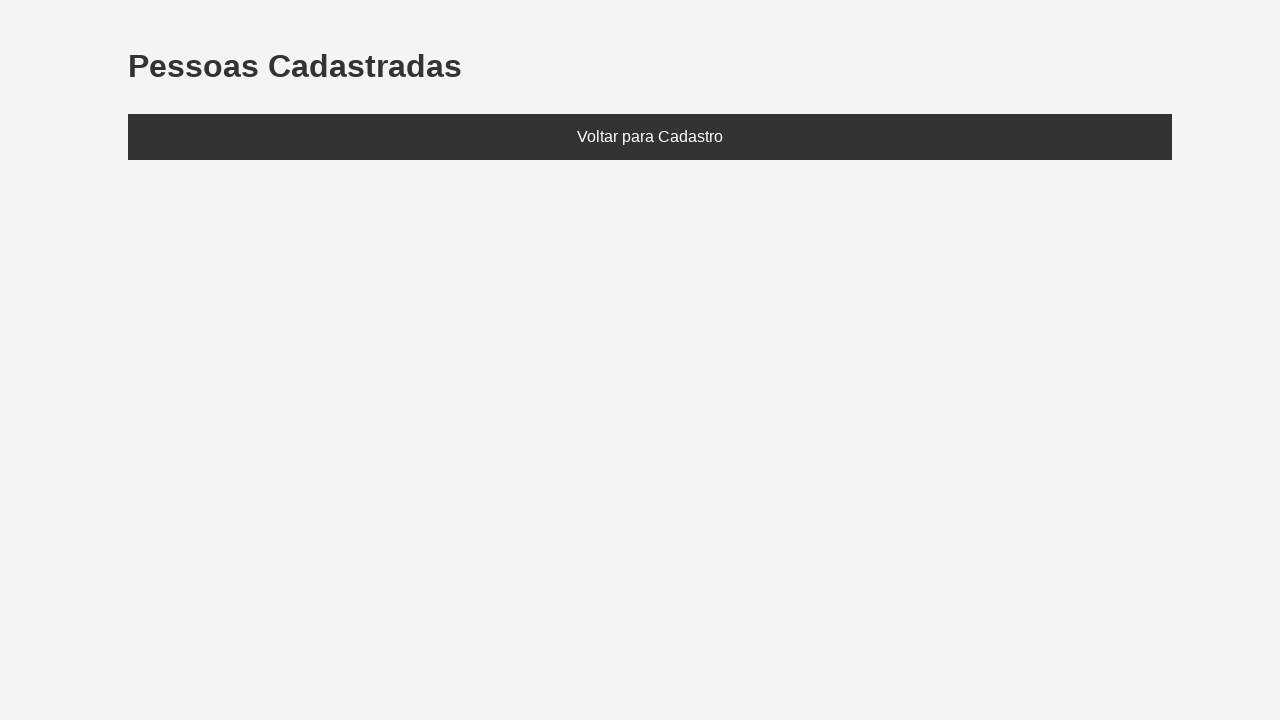

Set localStorage with test data: João (25) and Maria (30)
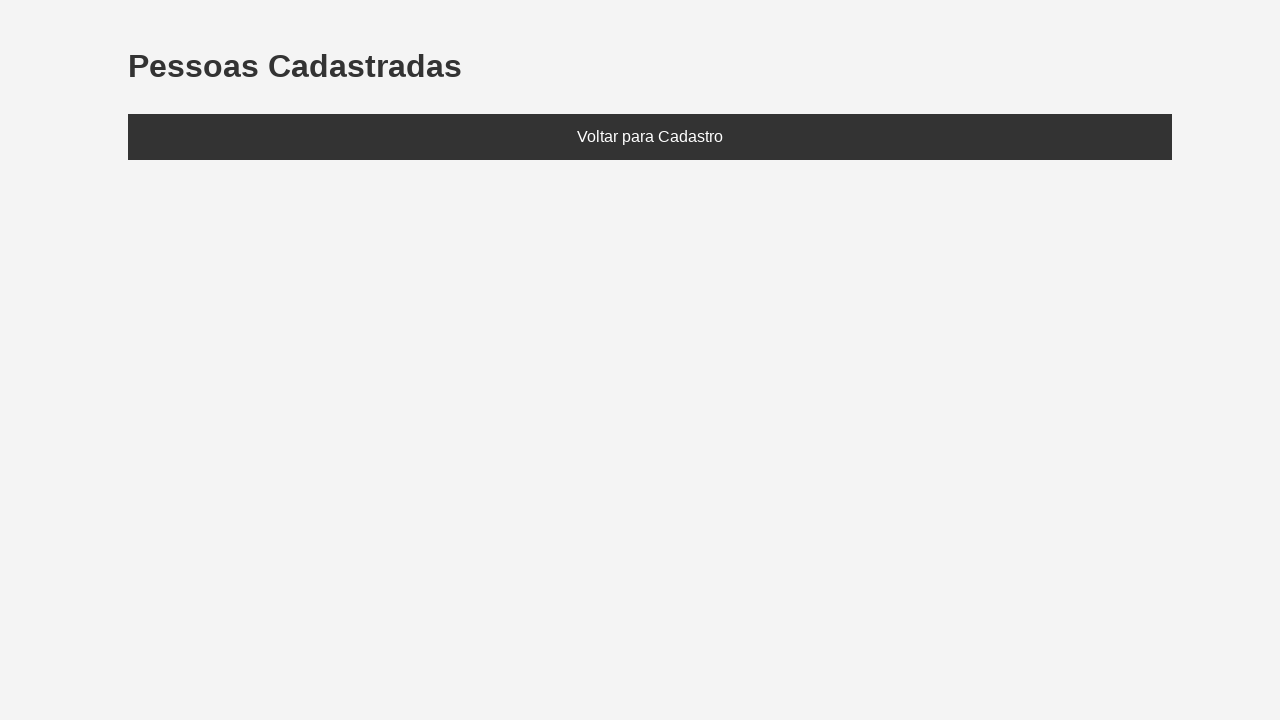

Reloaded the page to load data from localStorage
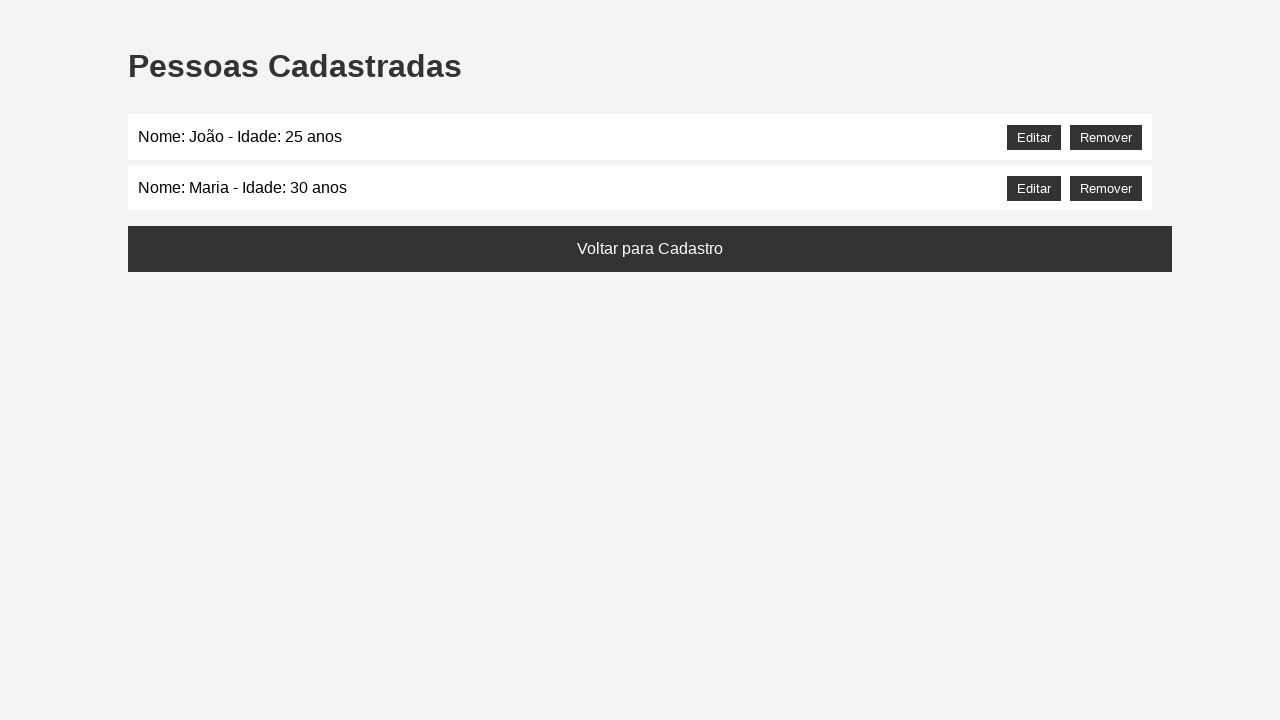

Located the people list element (#listaPessoas)
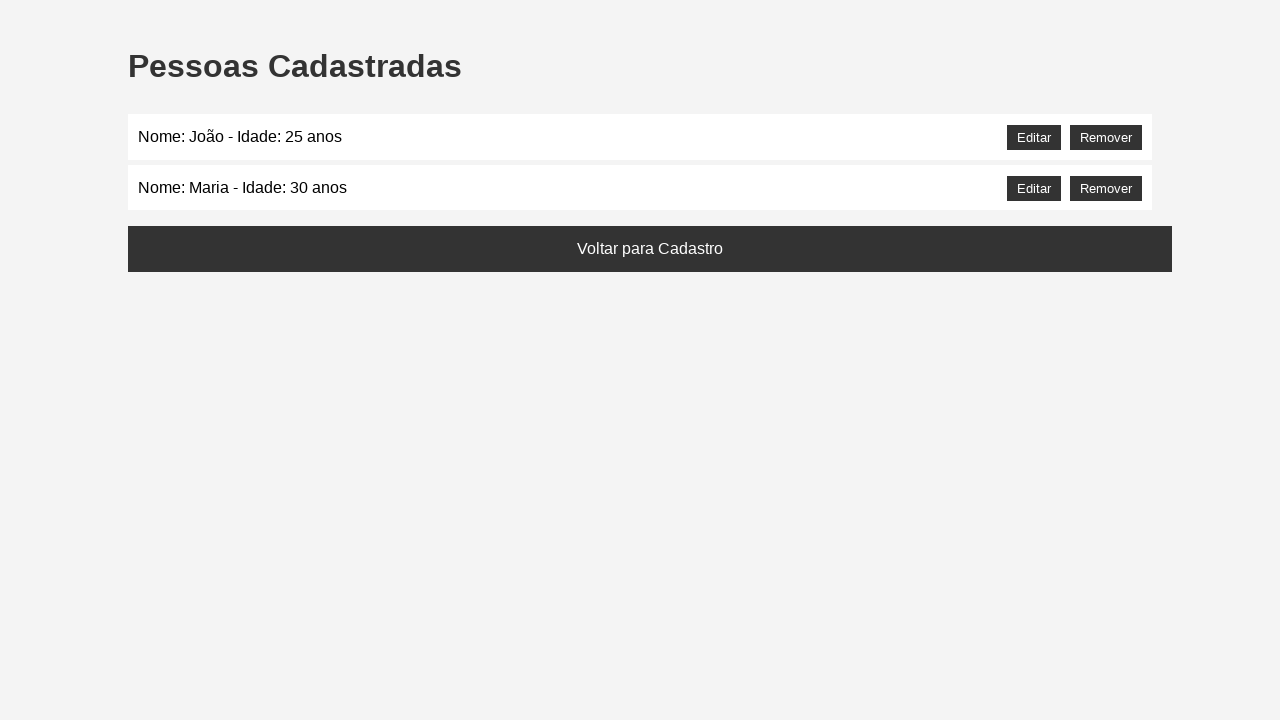

Retrieved text content from the people list
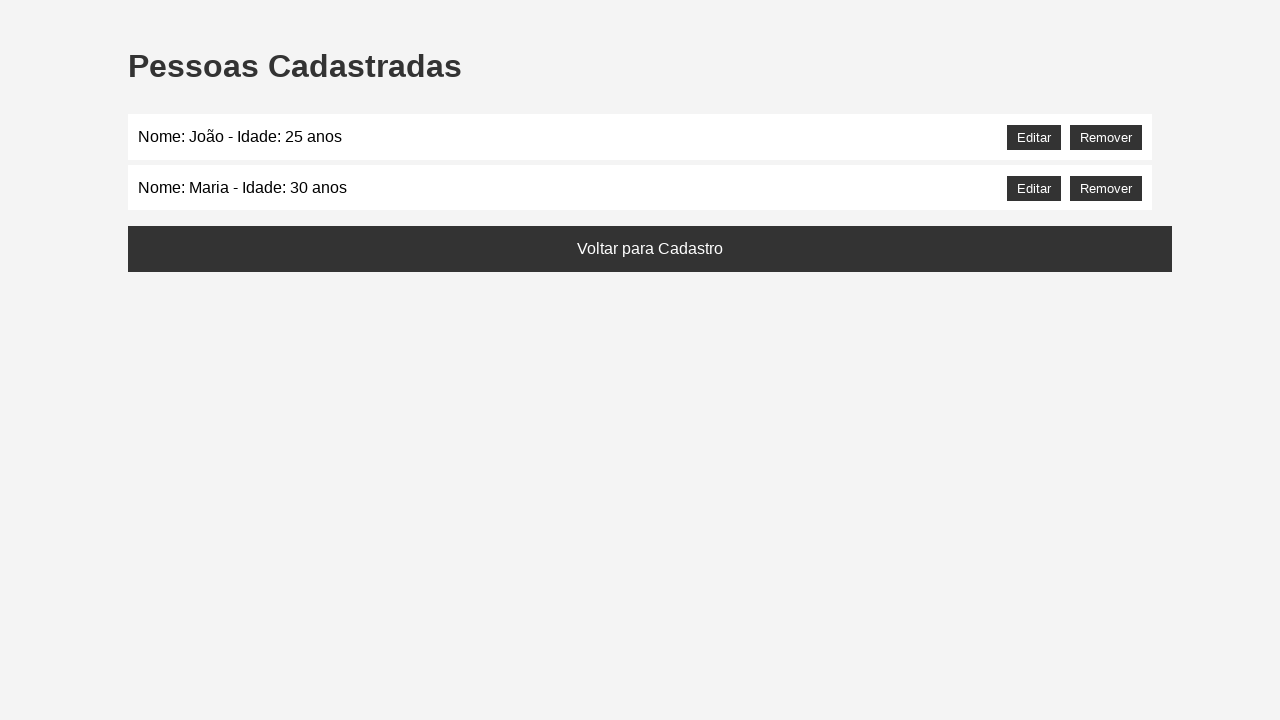

Verified that 'João' is displayed in the list
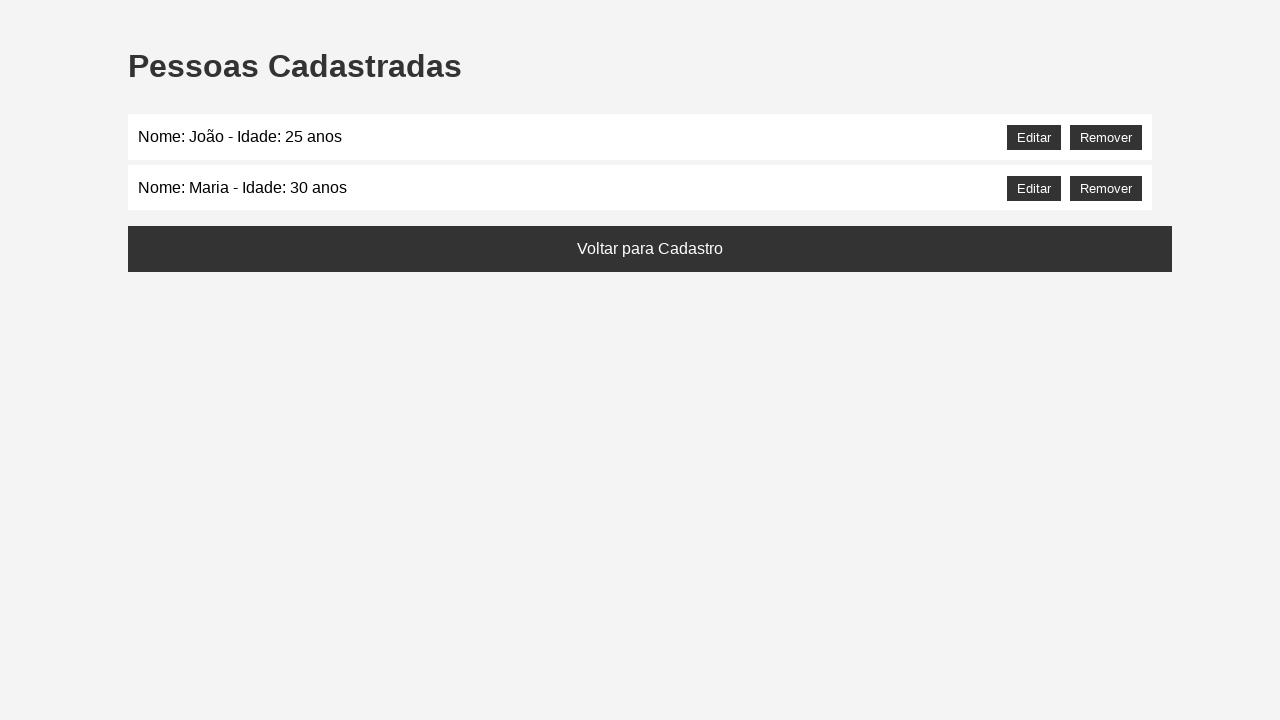

Verified that 'Maria' is displayed in the list
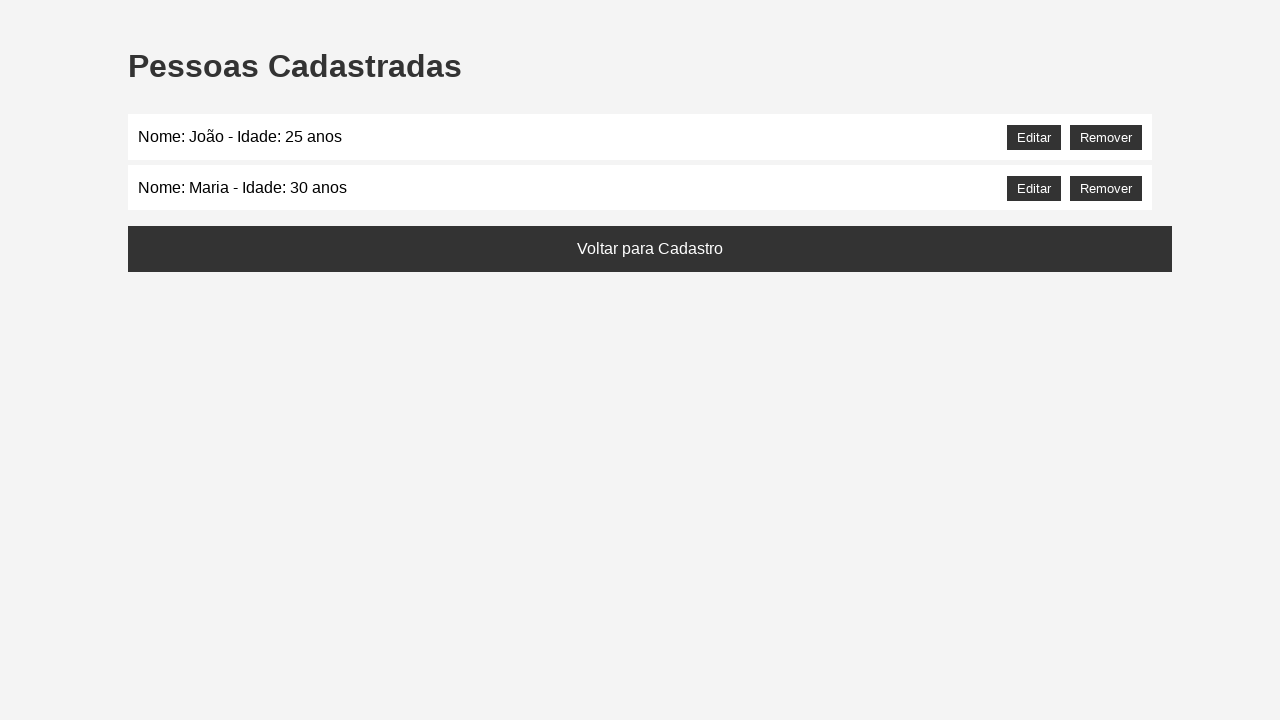

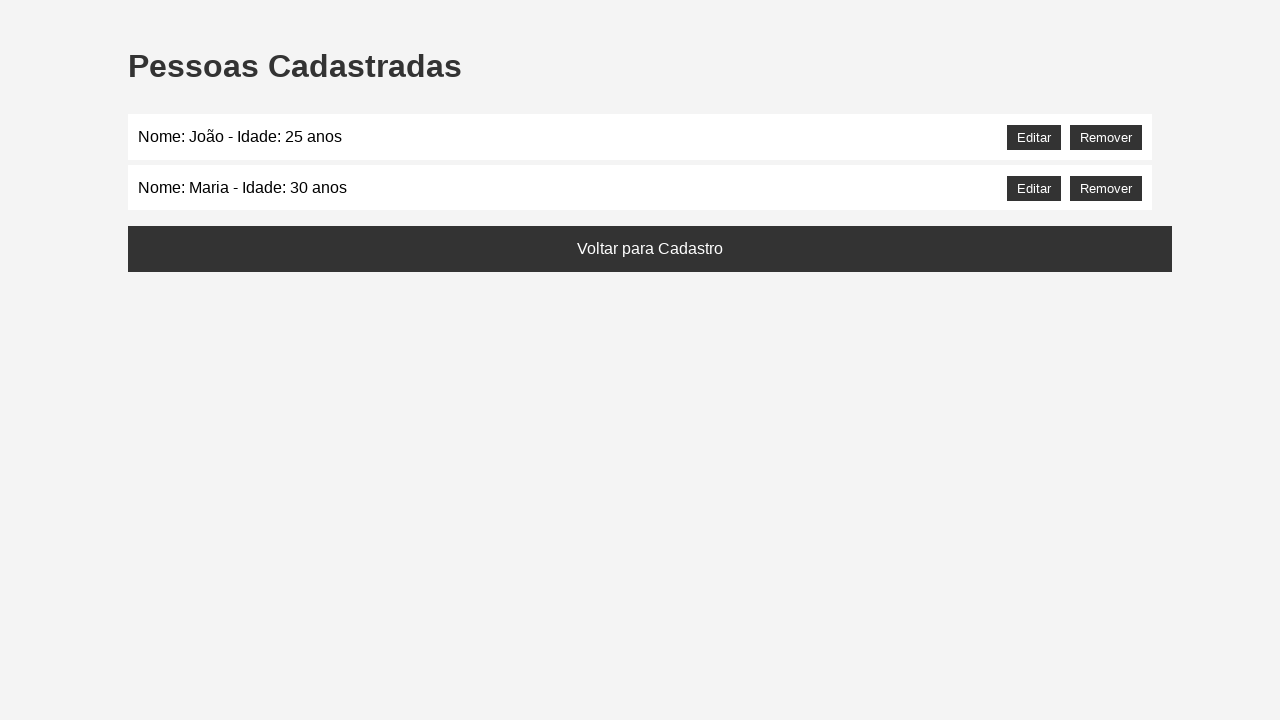